Navigates to Goulet Pens website and clicks on the search field to open search functionality

Starting URL: https://www.gouletpens.com/

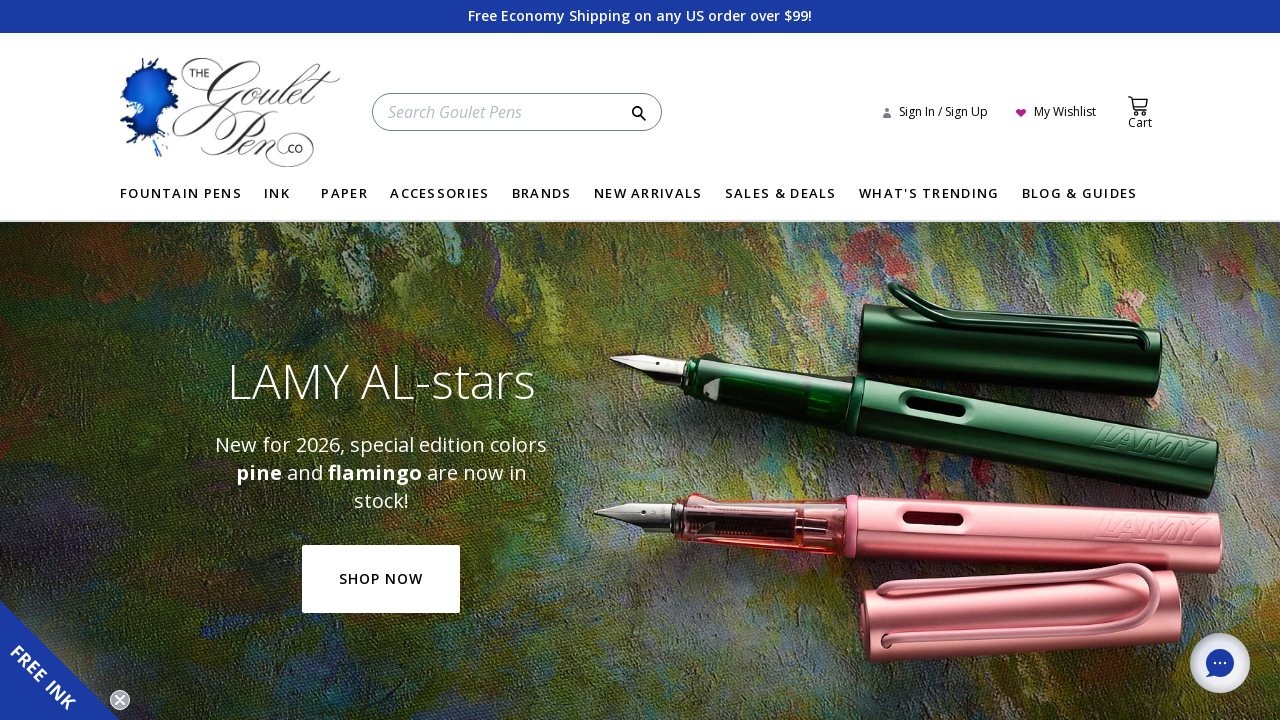

Navigated to Goulet Pens website
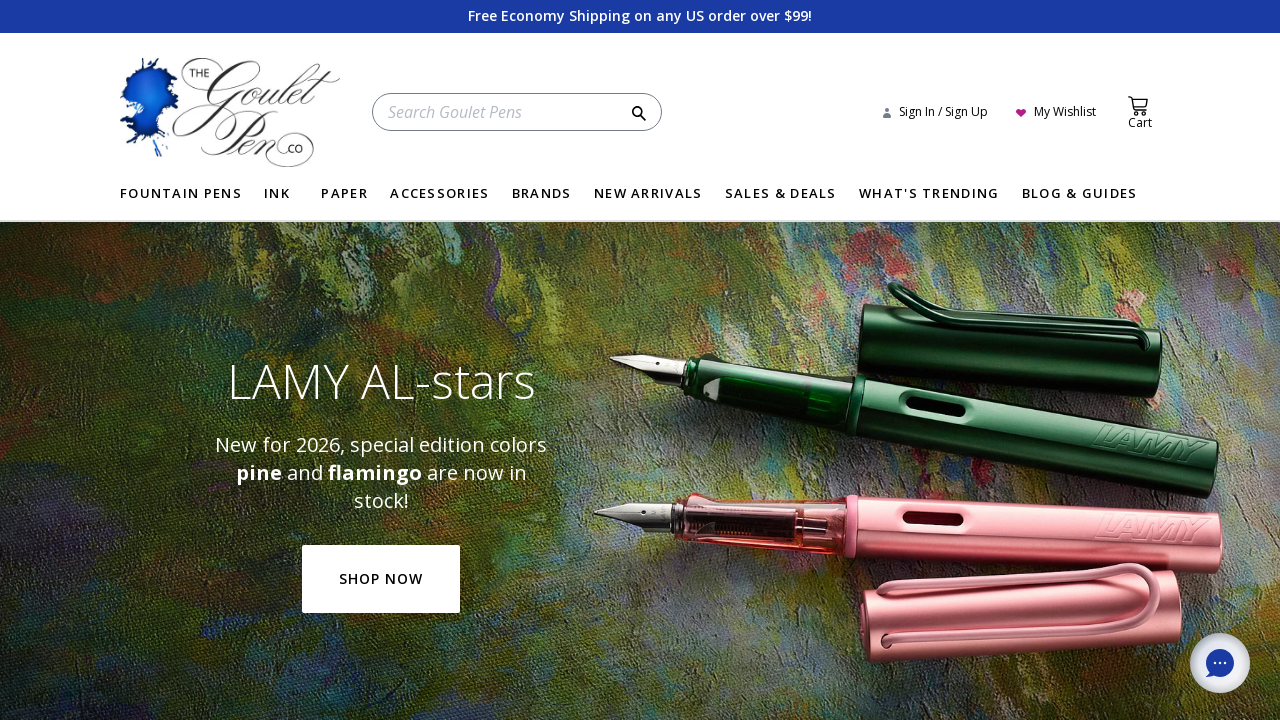

Clicked on the search field to open search functionality at (517, 112) on .header__search-form-container.header__search-form-container--desktop
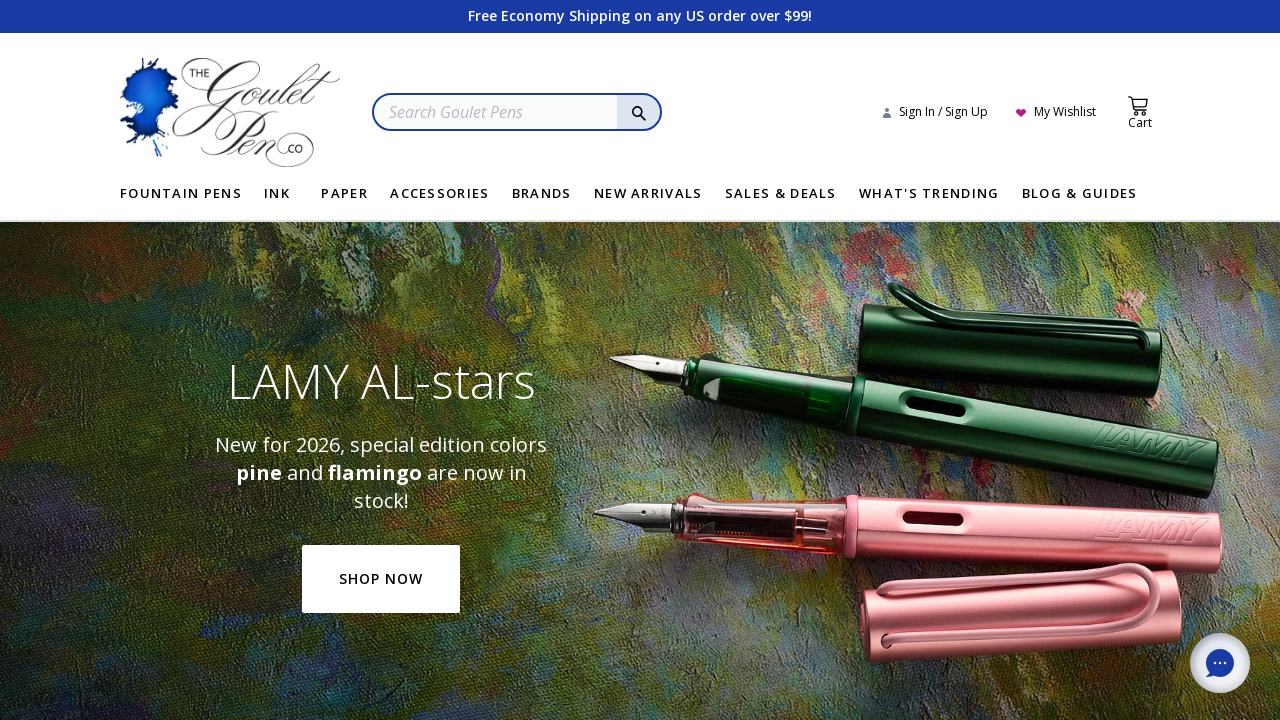

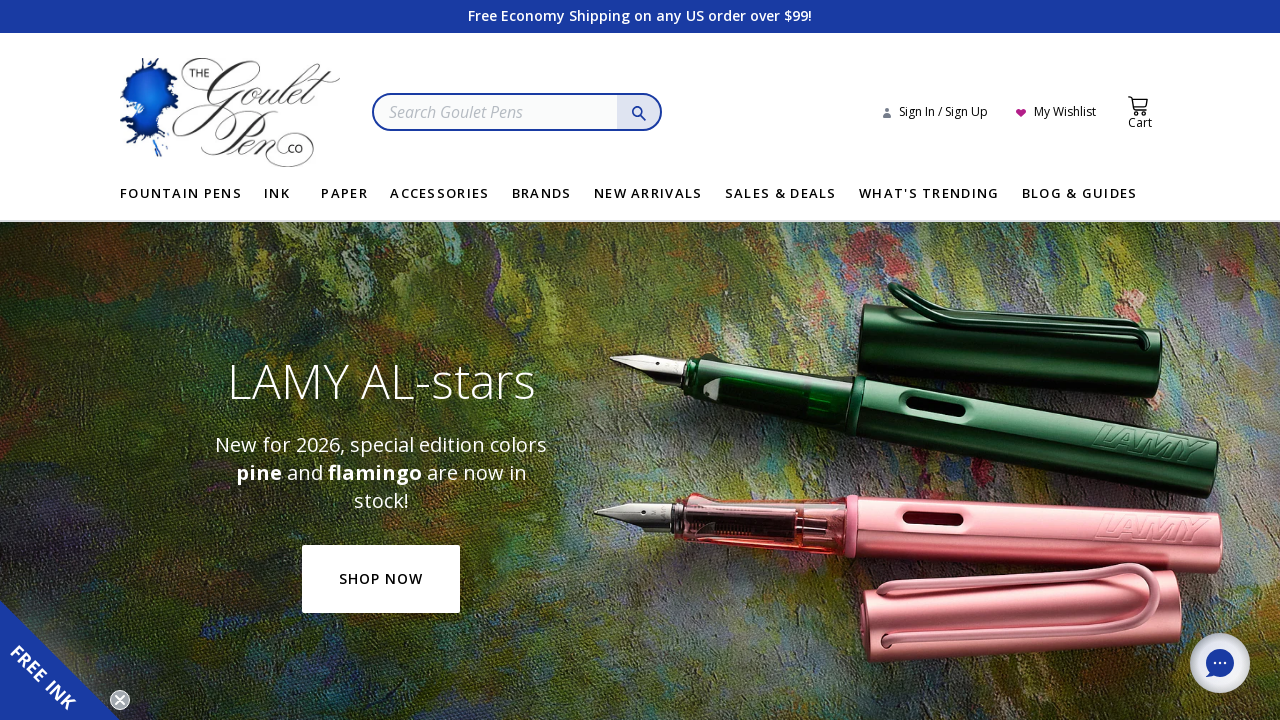